Navigates to a quotes website and clicks the next page button to browse through quote pages

Starting URL: https://quotes.toscrape.com/

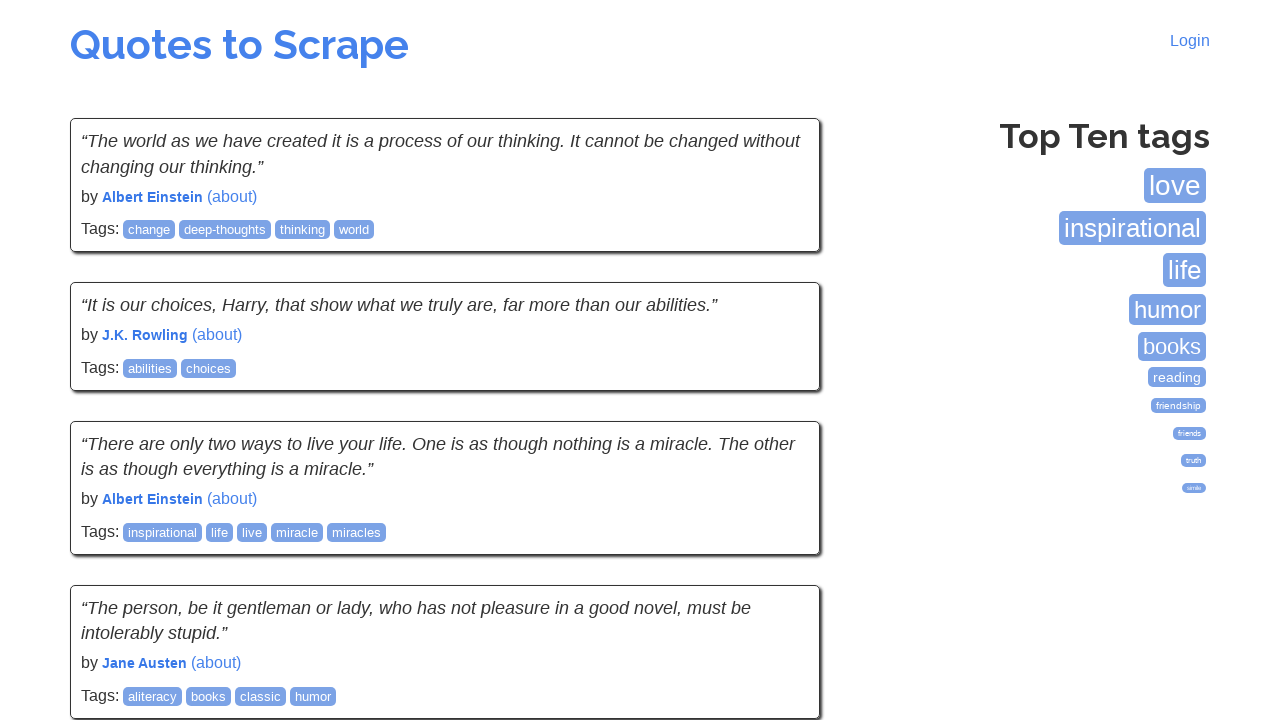

Clicked the Next button to navigate to the second page at (778, 542) on li.next > a
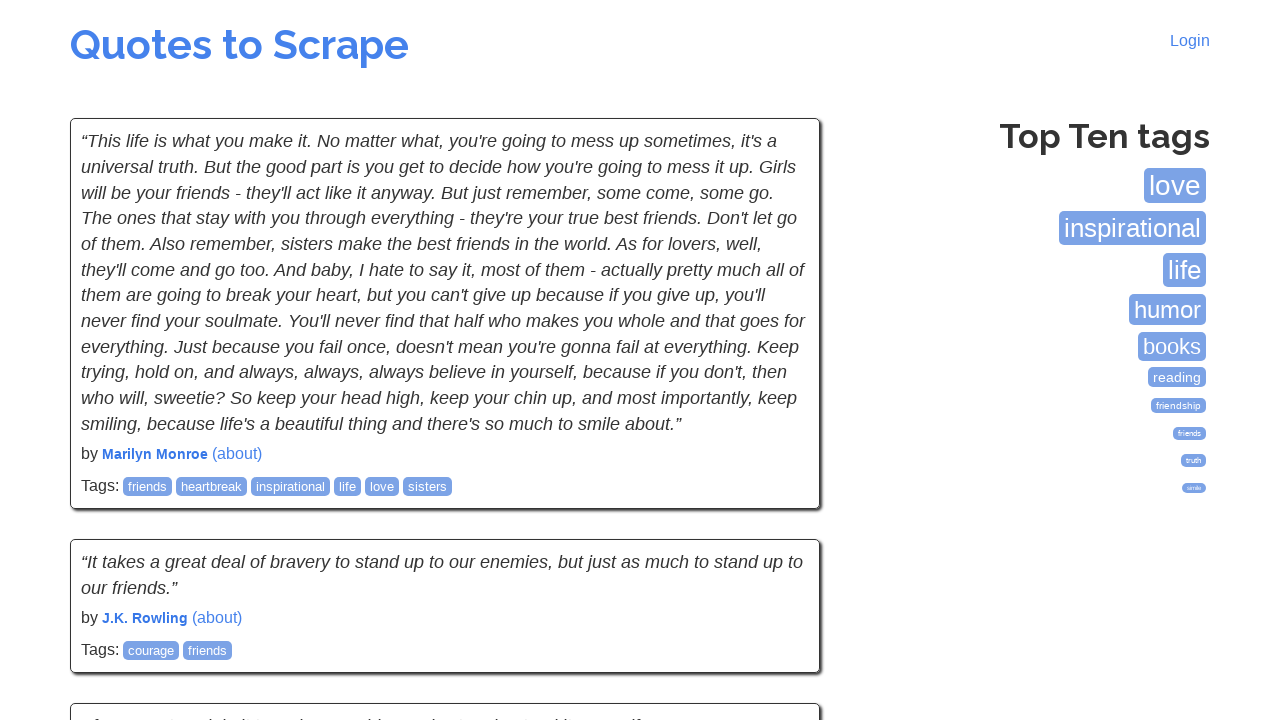

Waited for quote text elements to load on the next page
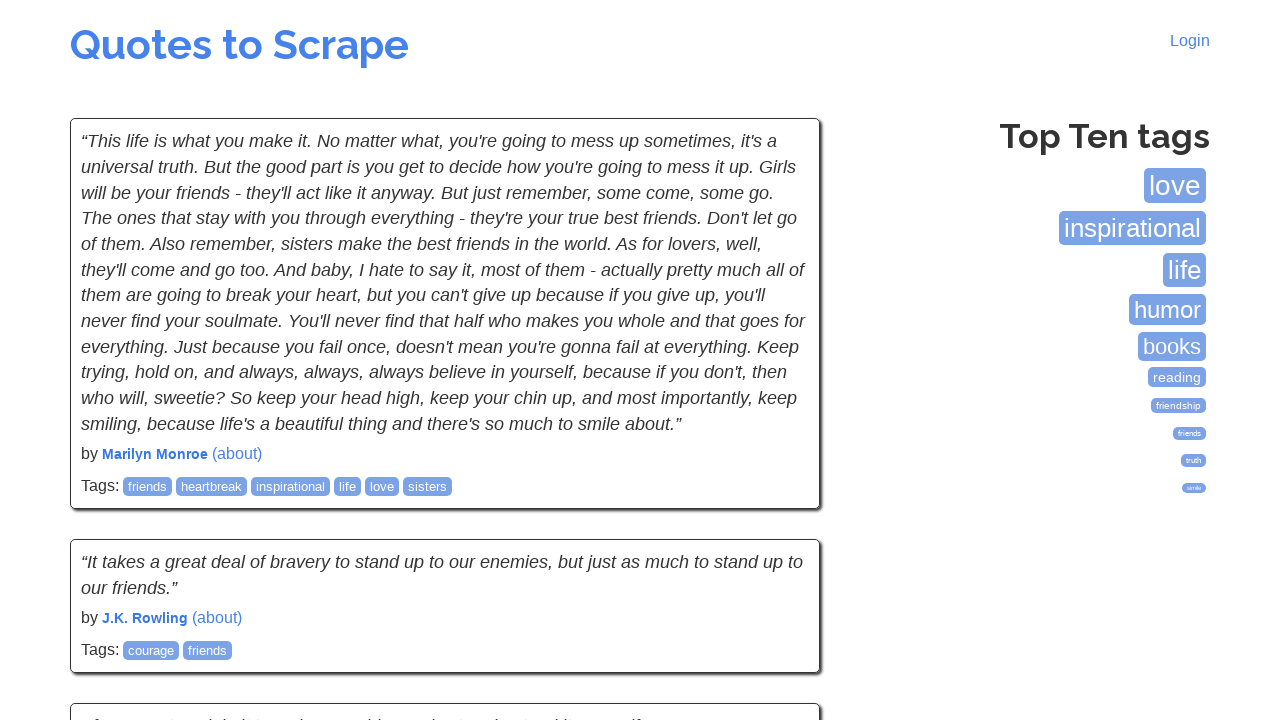

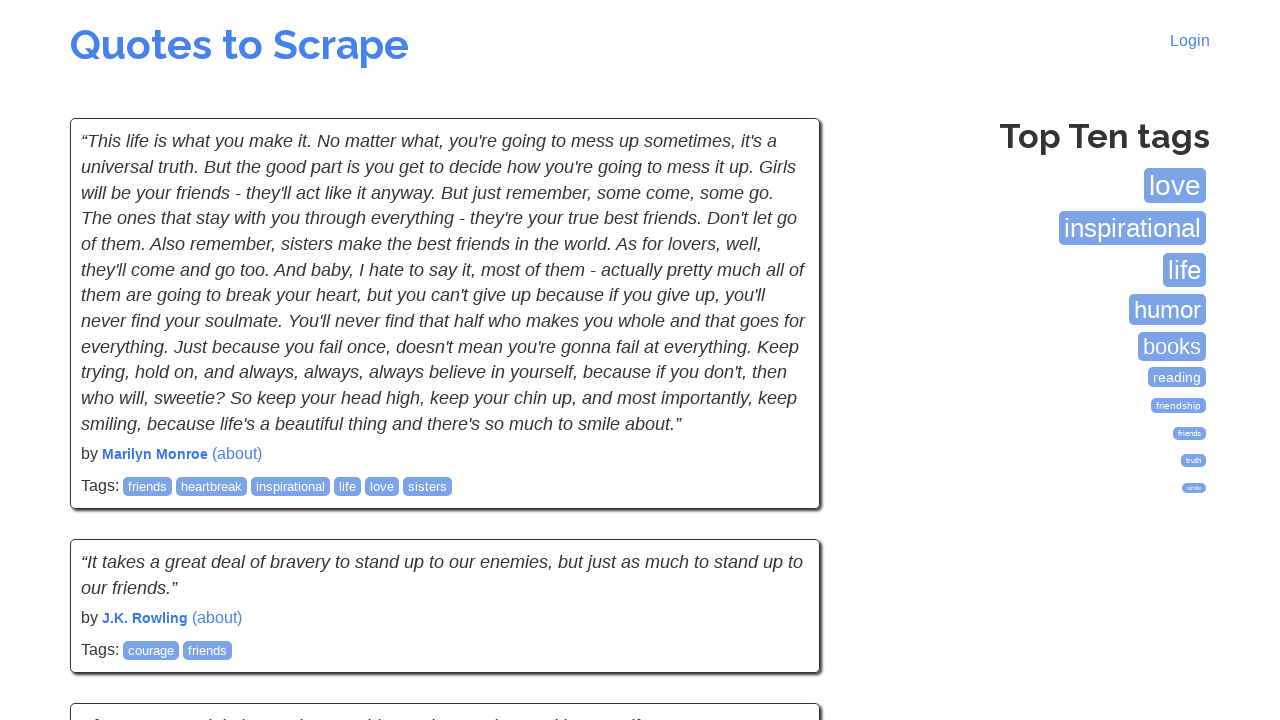